Navigates to a COVID resource website, clicks on the first list item button, then clicks on an Oxygen-related link

Starting URL: https://covid.wechaar.com/

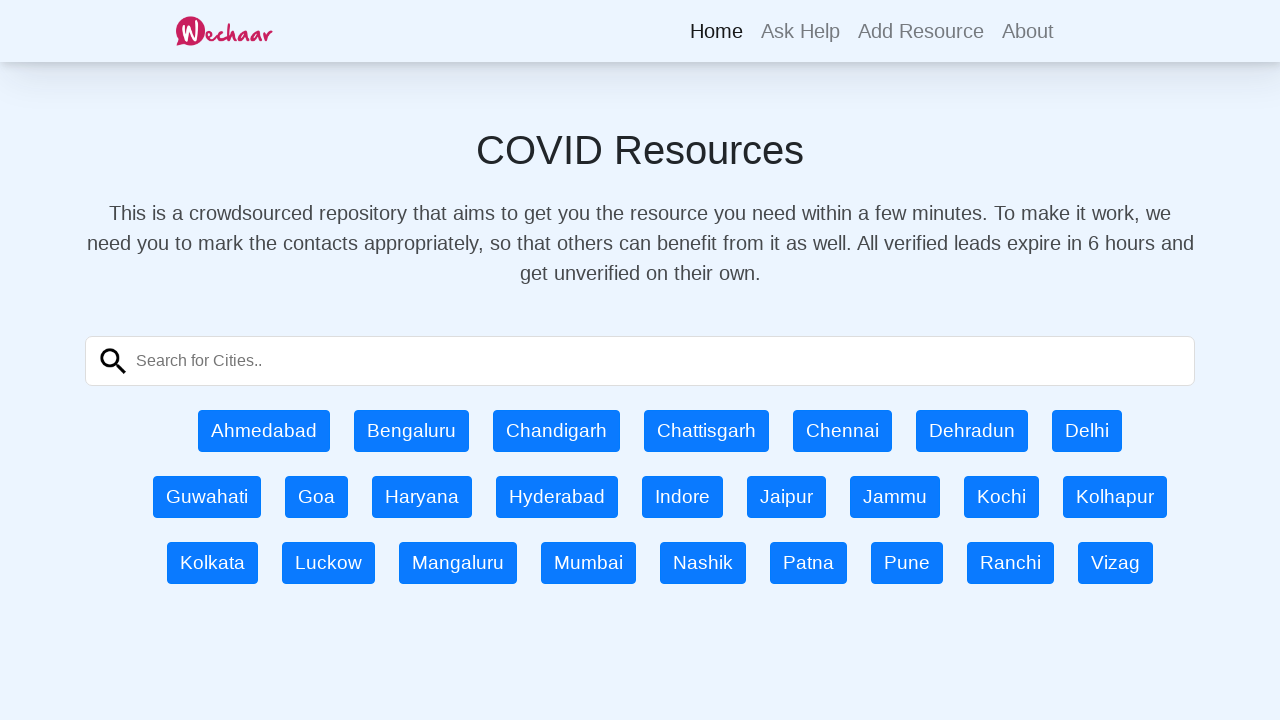

Navigated to COVID resource website
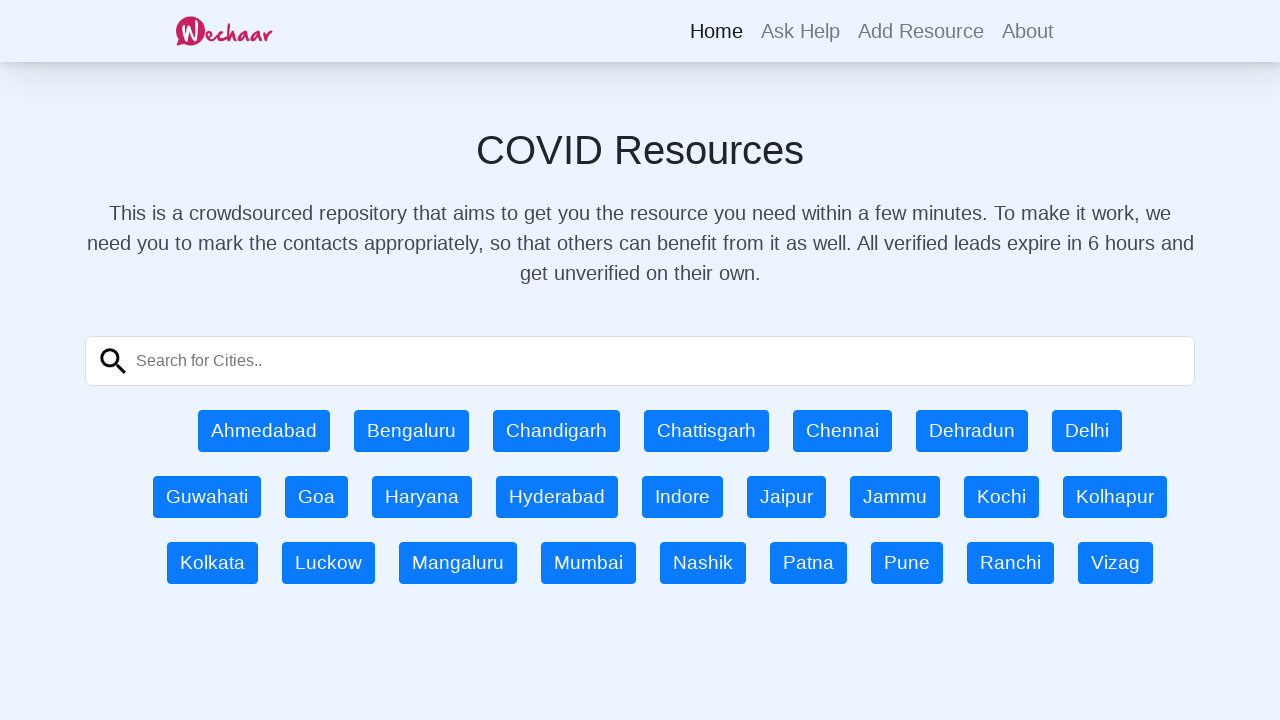

Clicked on the first list item button at (264, 431) on xpath=//*[@id="listItems"]/li[1]/a/button
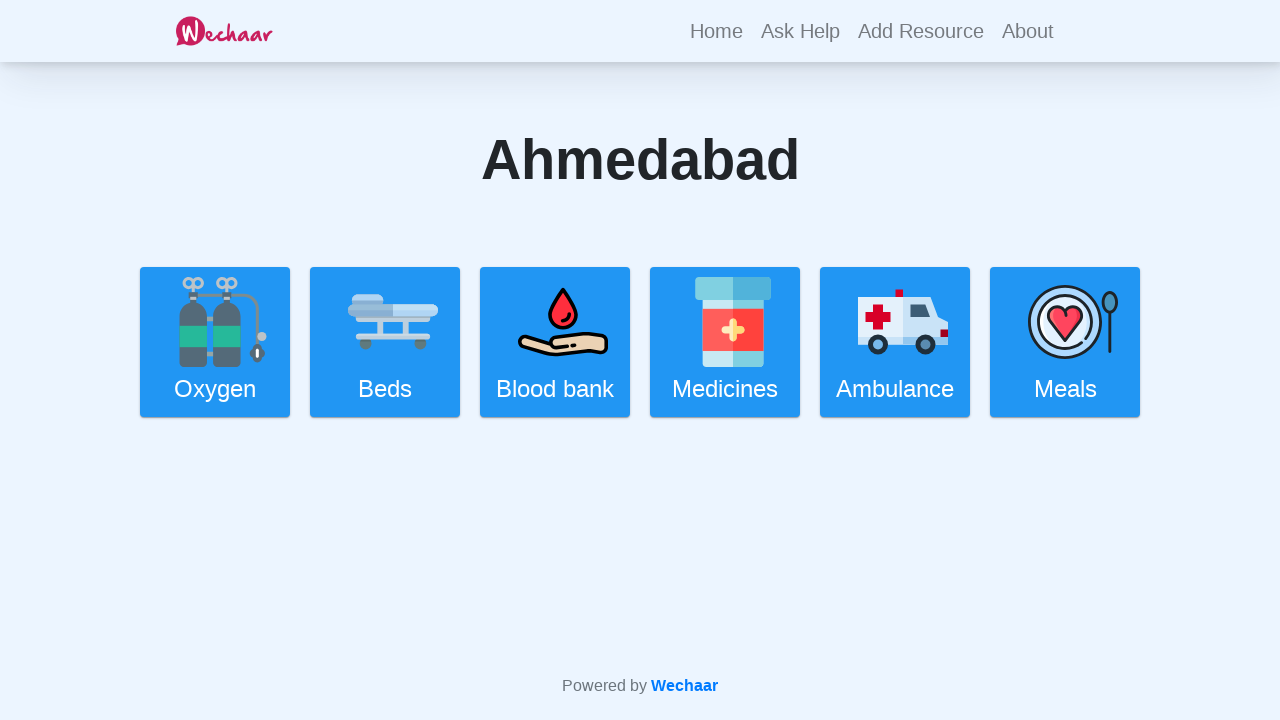

Clicked on the Oxygen-related link at (223, 322) on div > div > div:first-child > a
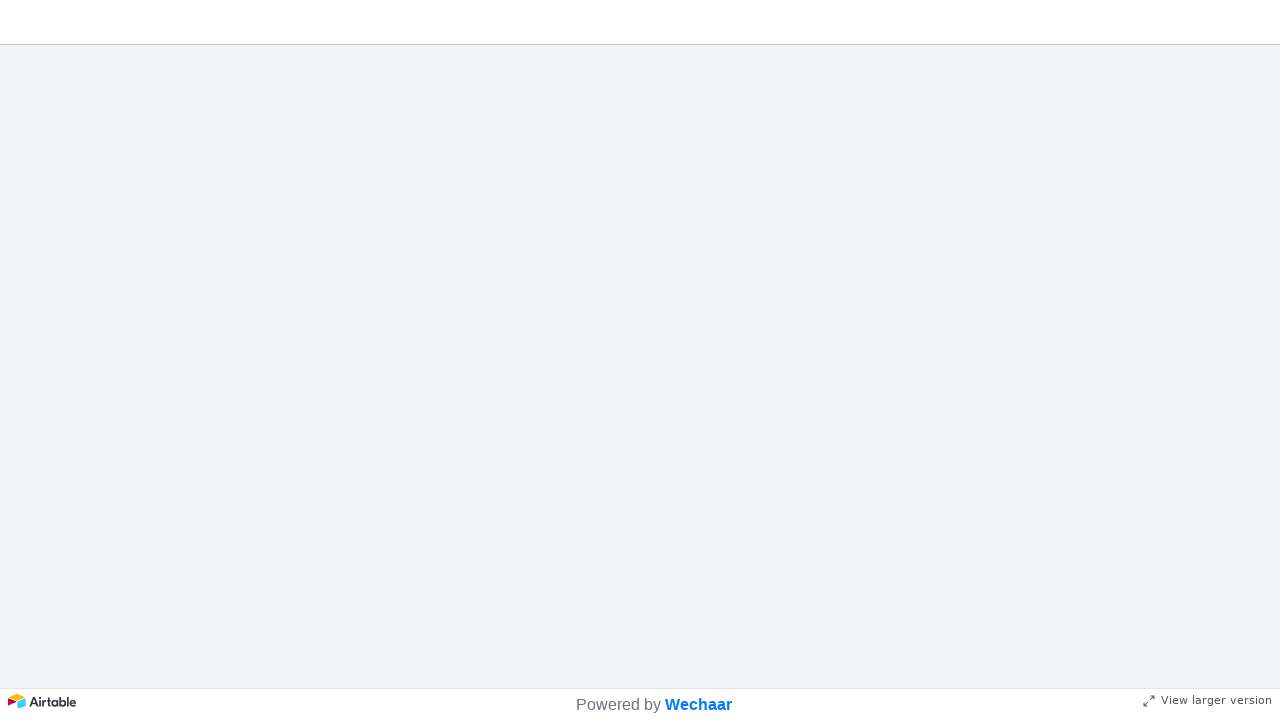

Waited for page to load
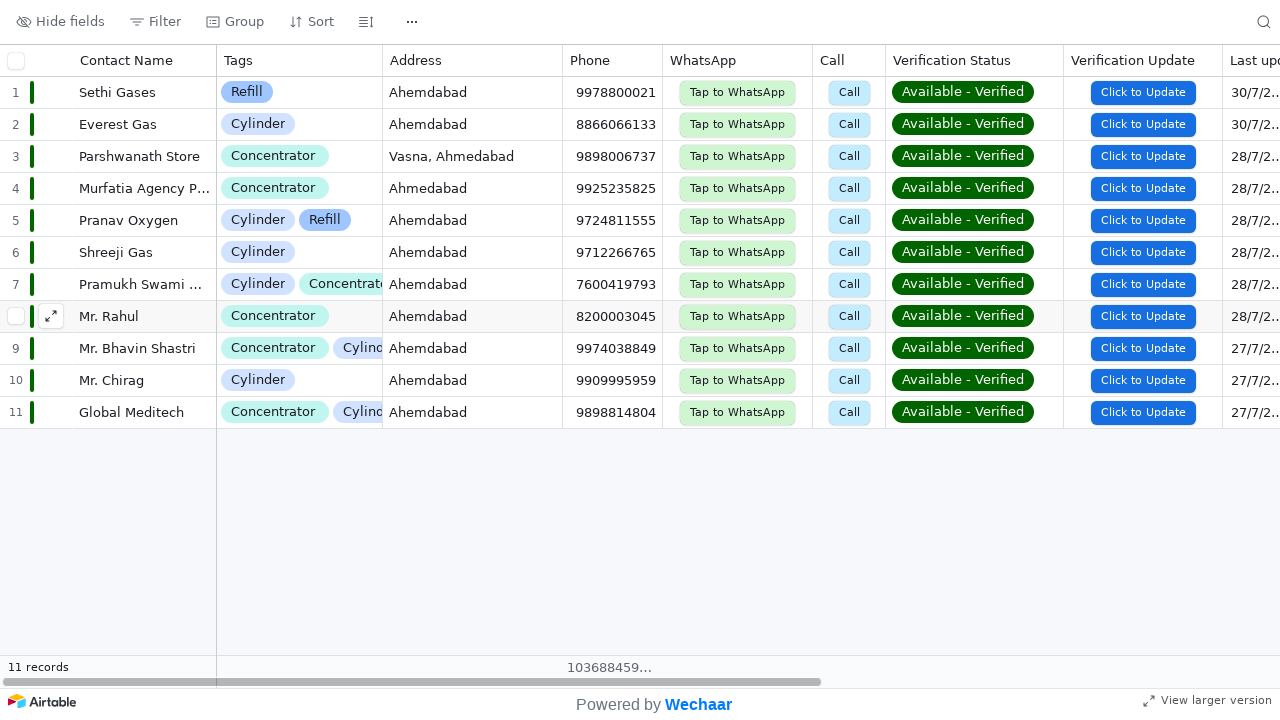

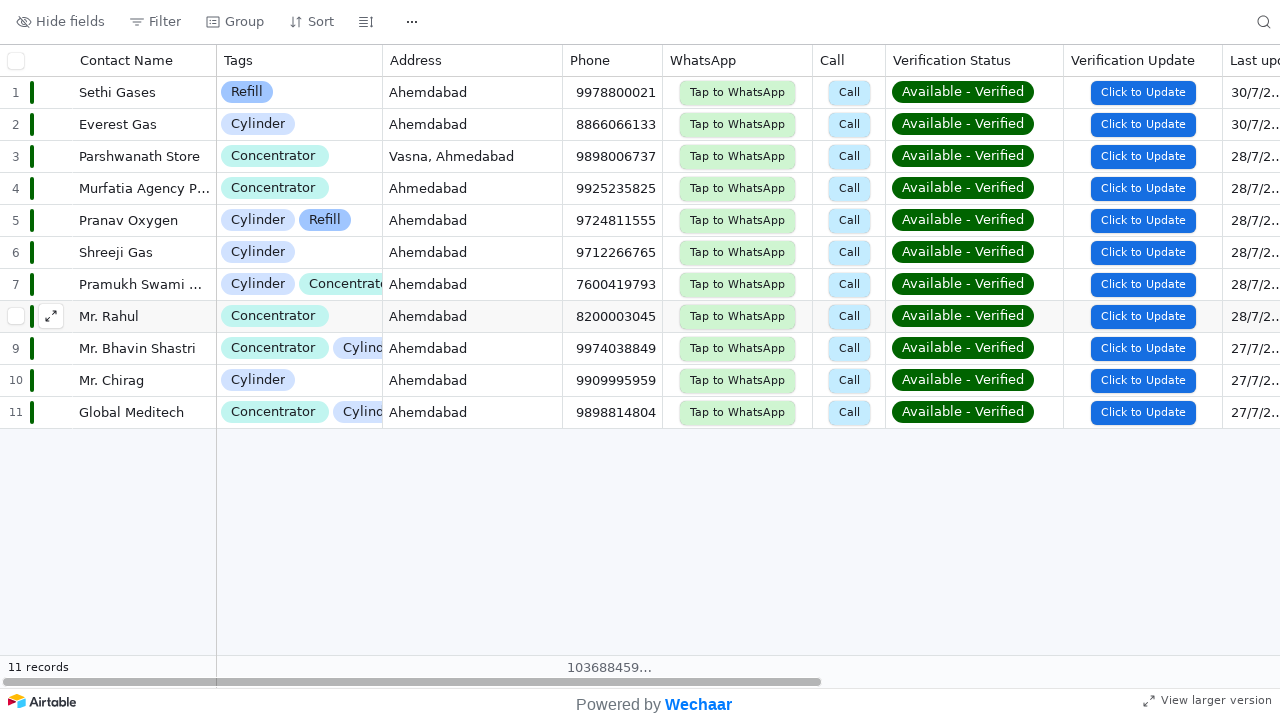